Tests a multi-page form flow by filling three input fields on the first page, clicking Next to navigate to a second page, then clicking Back to return to the original page, verifying the URL changes correctly.

Starting URL: https://suvroc.github.io/selenium-mail-course/04/example.html

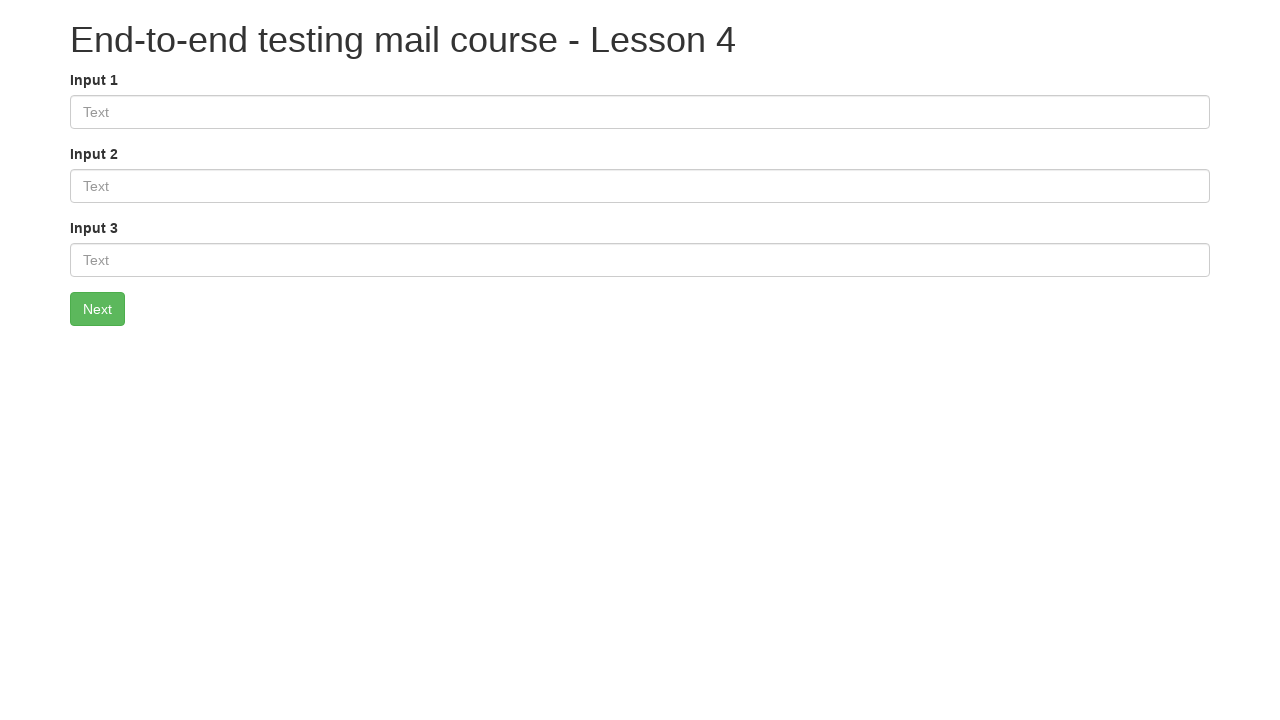

Filled first input field with 'Test text 1' on #input1
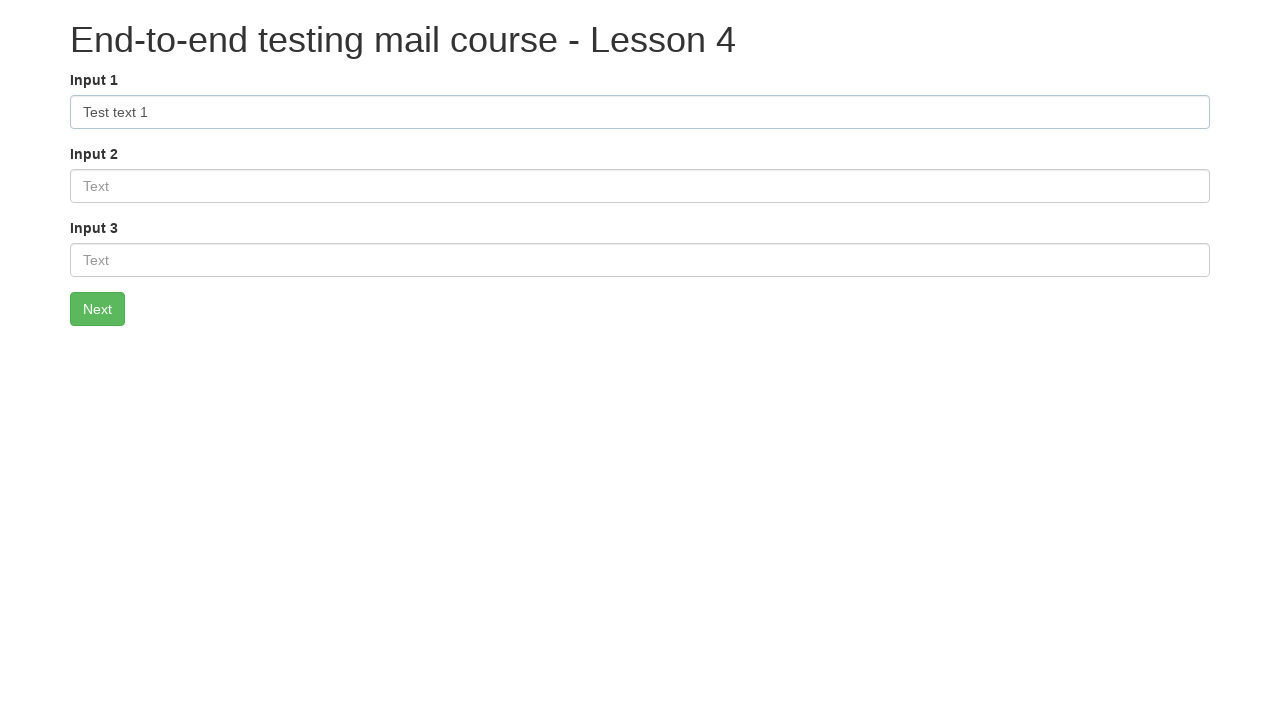

Filled second input field with 'Test text 2' on #input2
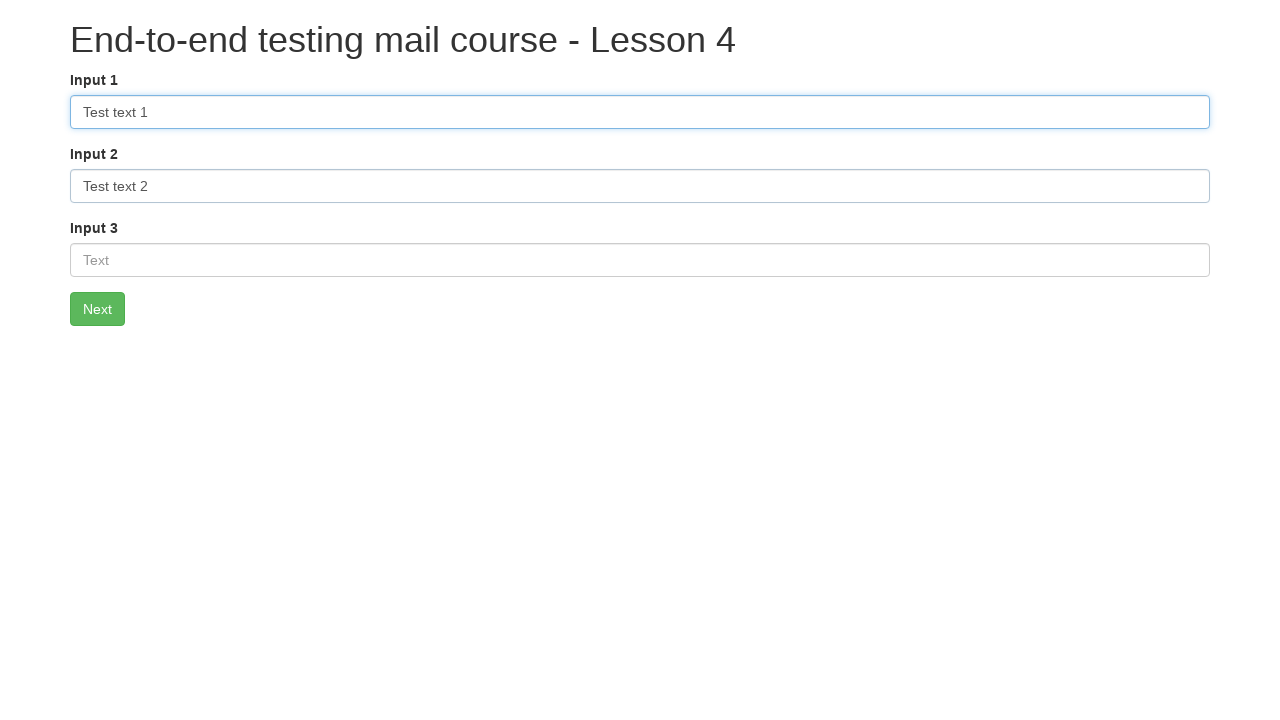

Filled third input field with 'Test text 3' on #input3
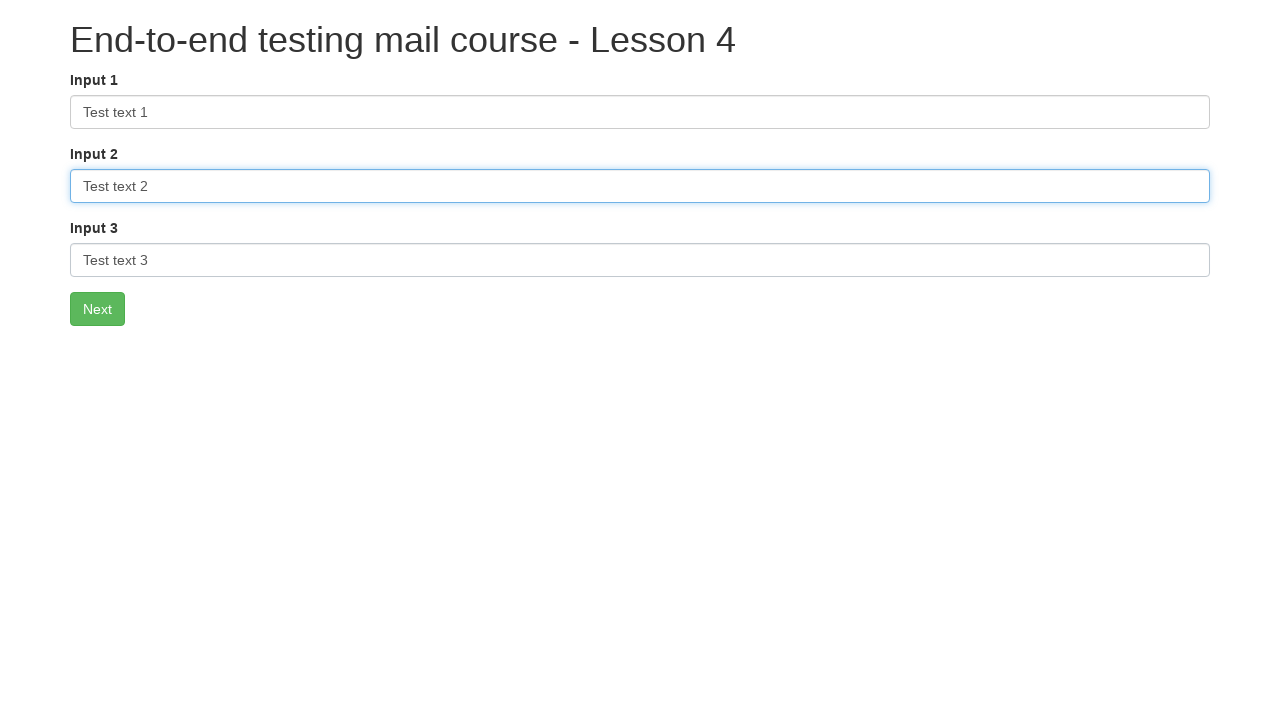

Clicked Next button to navigate to second page at (98, 309) on #nextButton
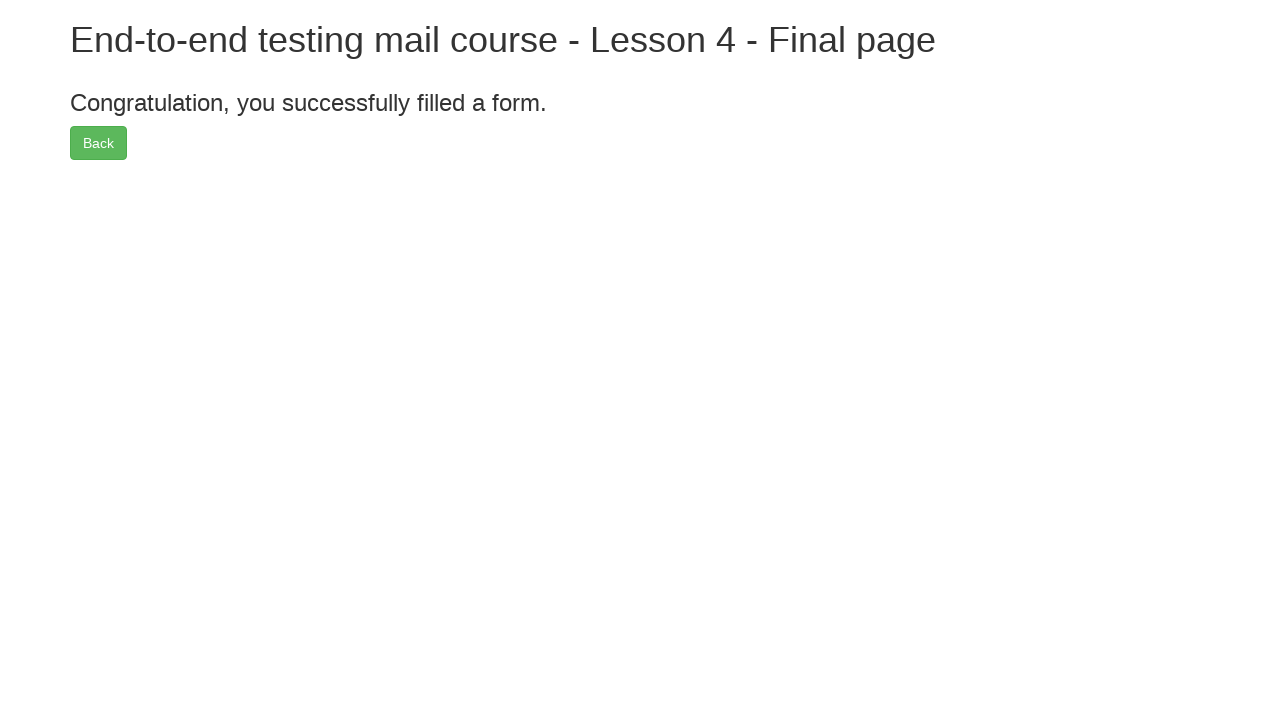

Verified navigation to second page at example1.html
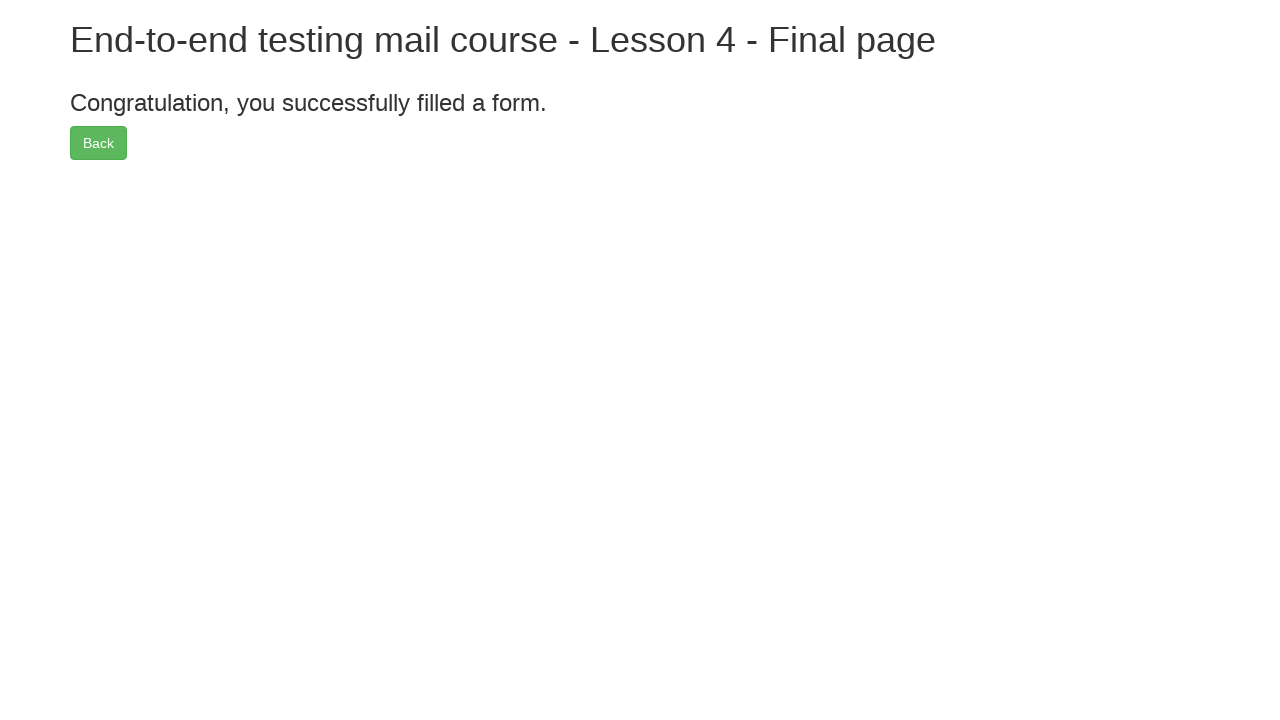

Clicked Back button to return to first page at (98, 143) on #backButton
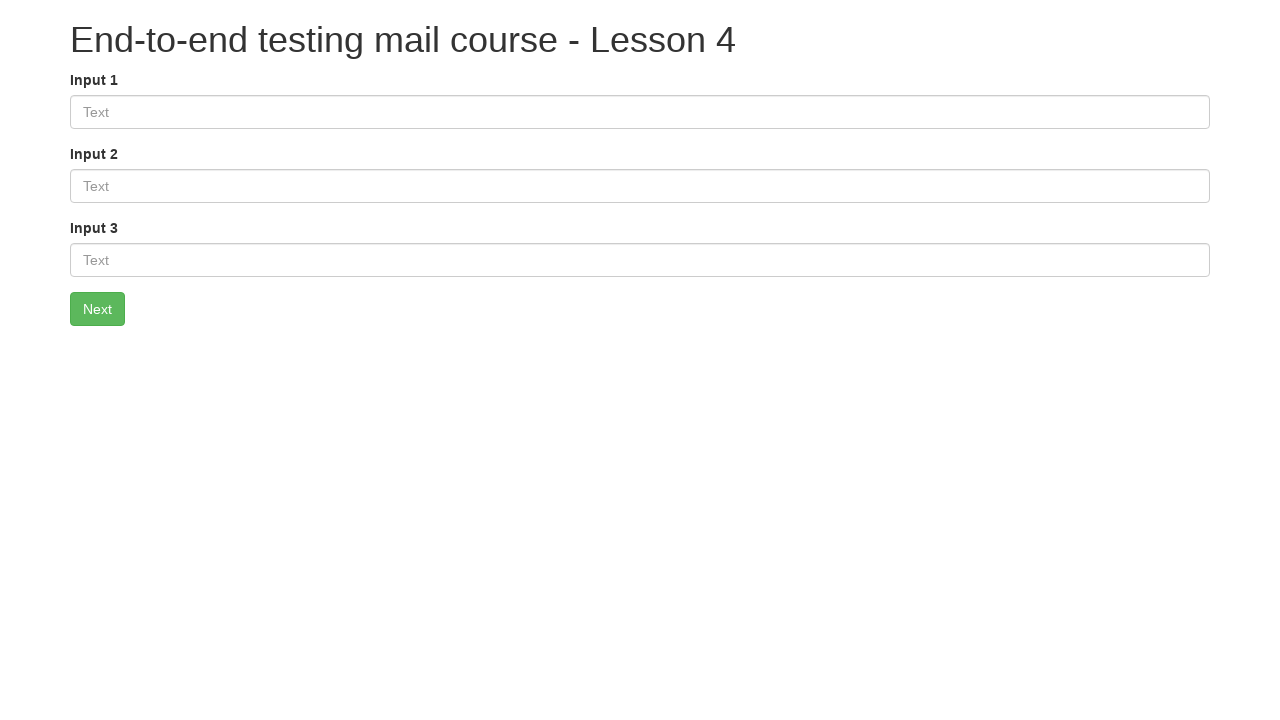

Verified return to first page at example.html
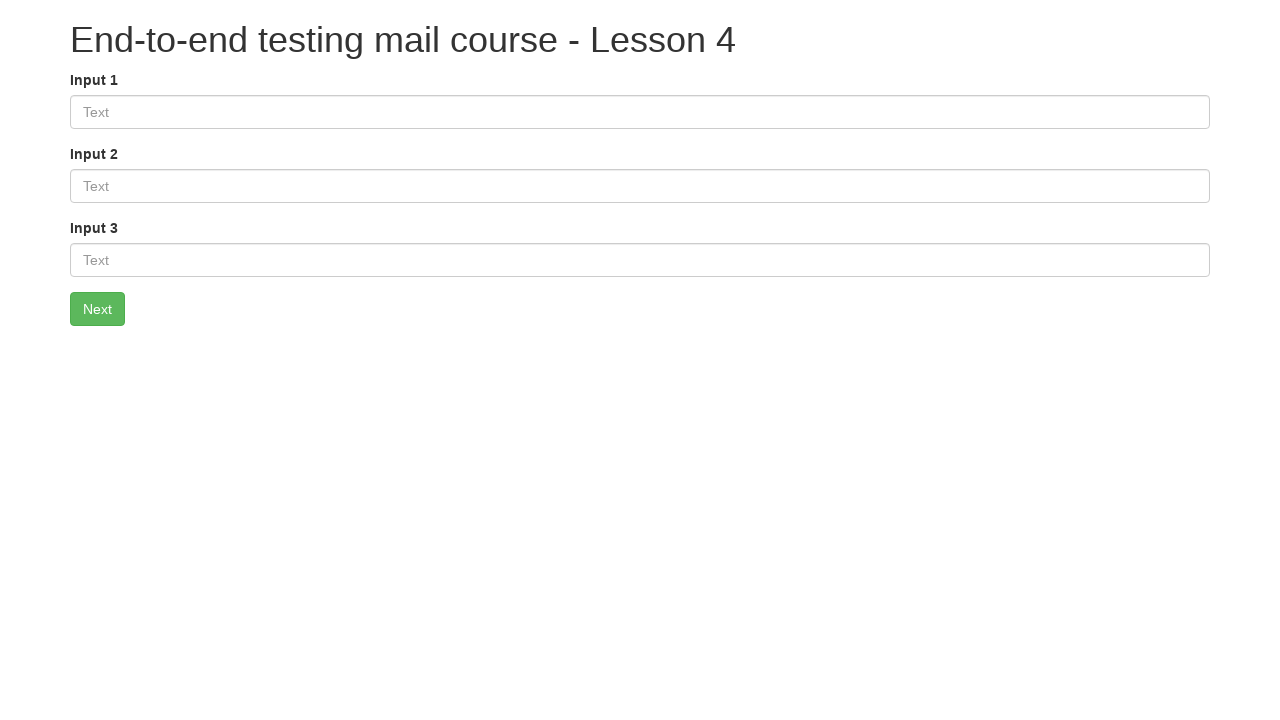

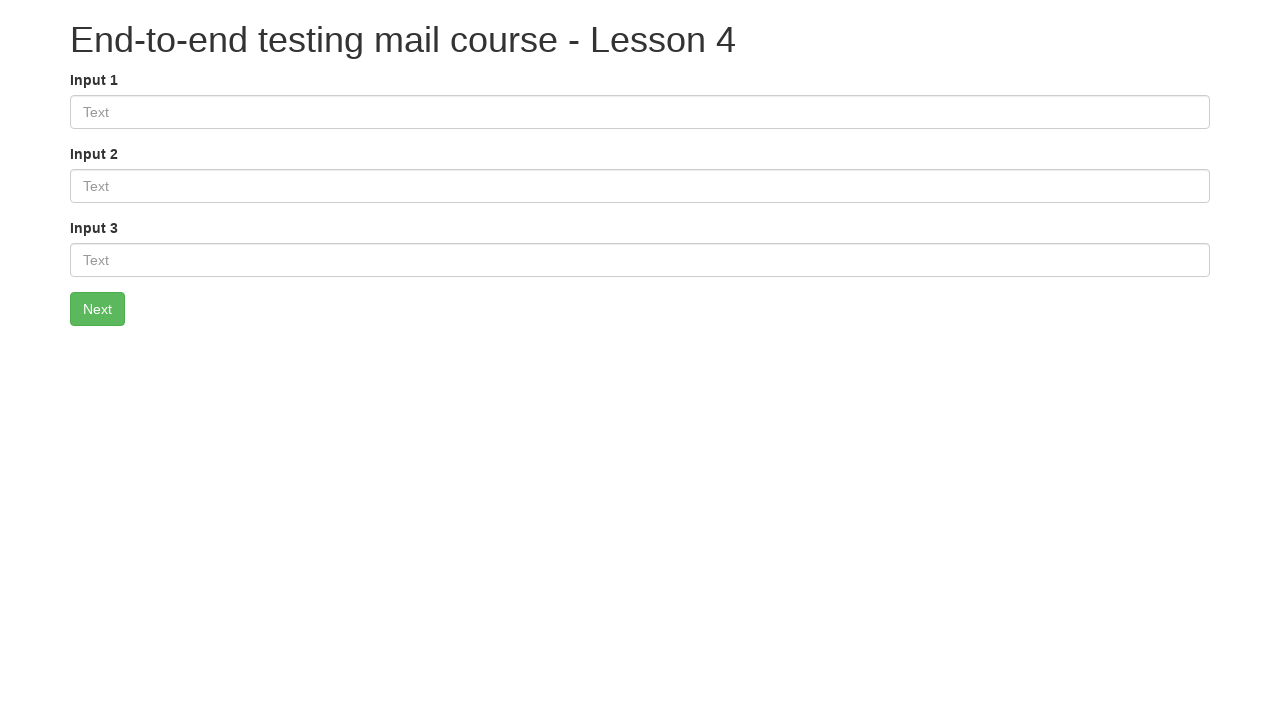